Tests nested frame handling by navigating to the Nested Frames page, switching into nested frames (frame-top then frame-middle), and verifying the content element is accessible

Starting URL: https://the-internet.herokuapp.com/

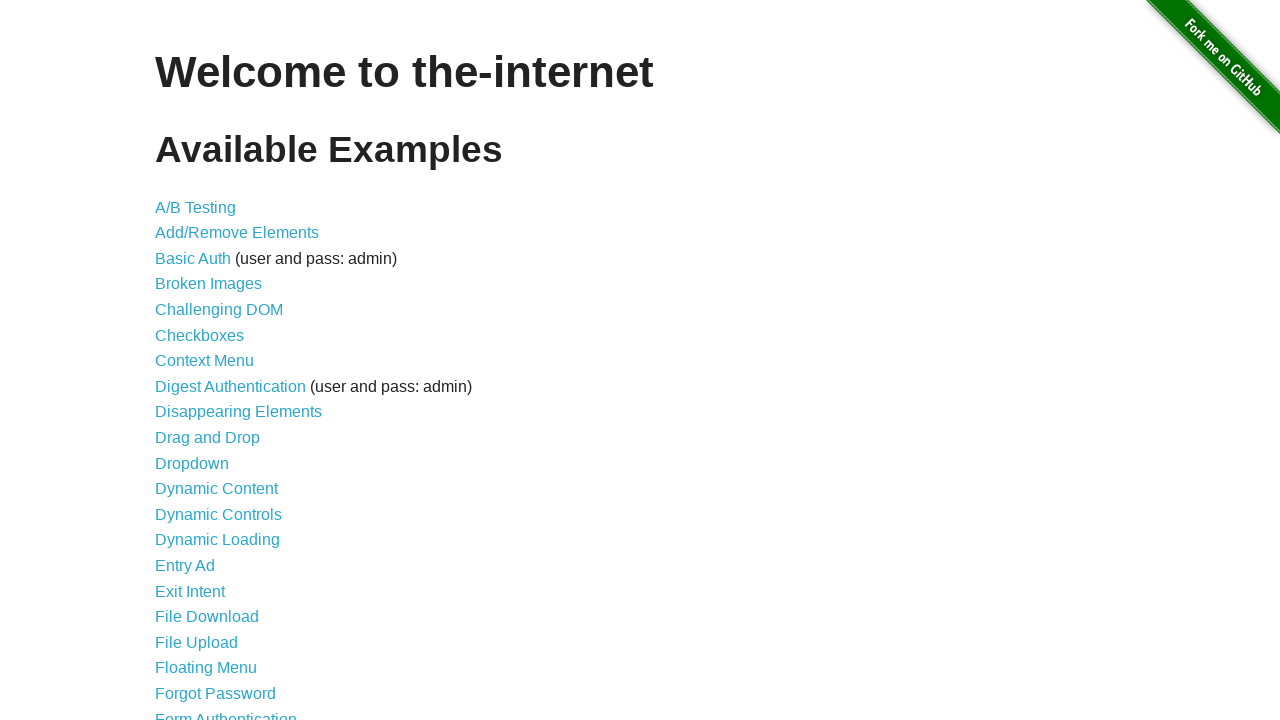

Clicked on the Nested Frames link at (210, 395) on xpath=//a[text()='Nested Frames']
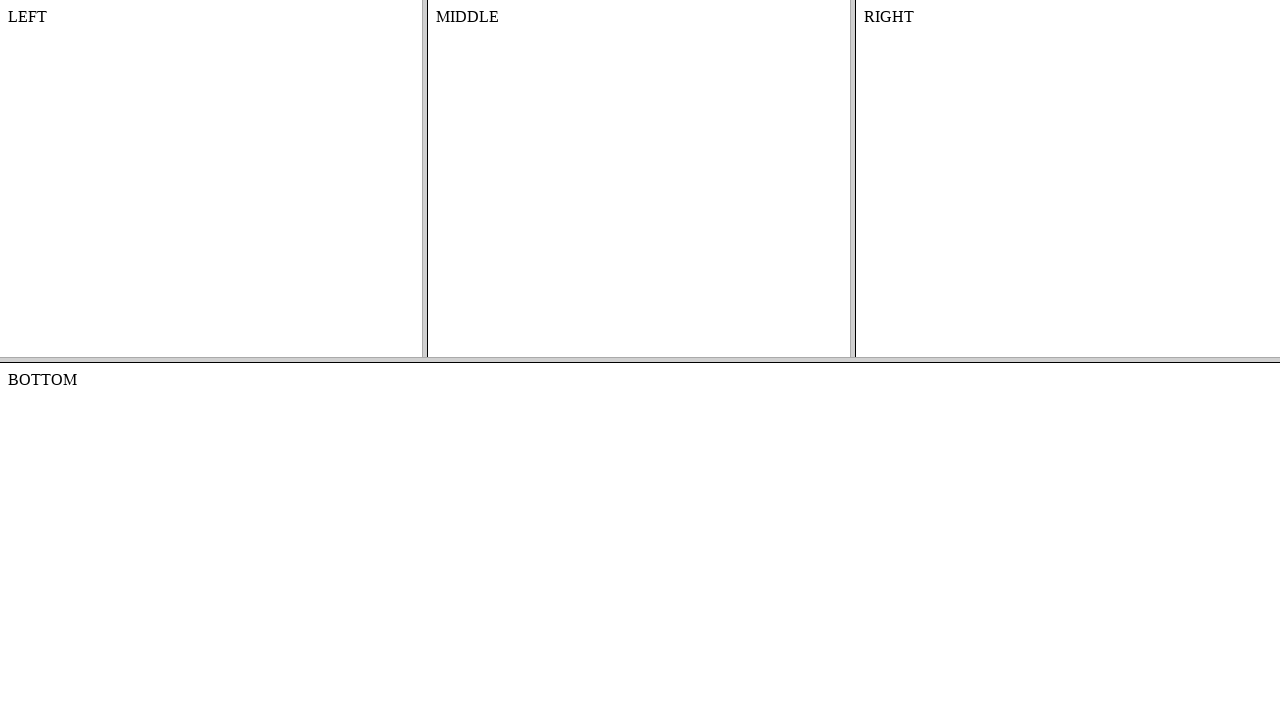

Waited for Nested Frames page to load
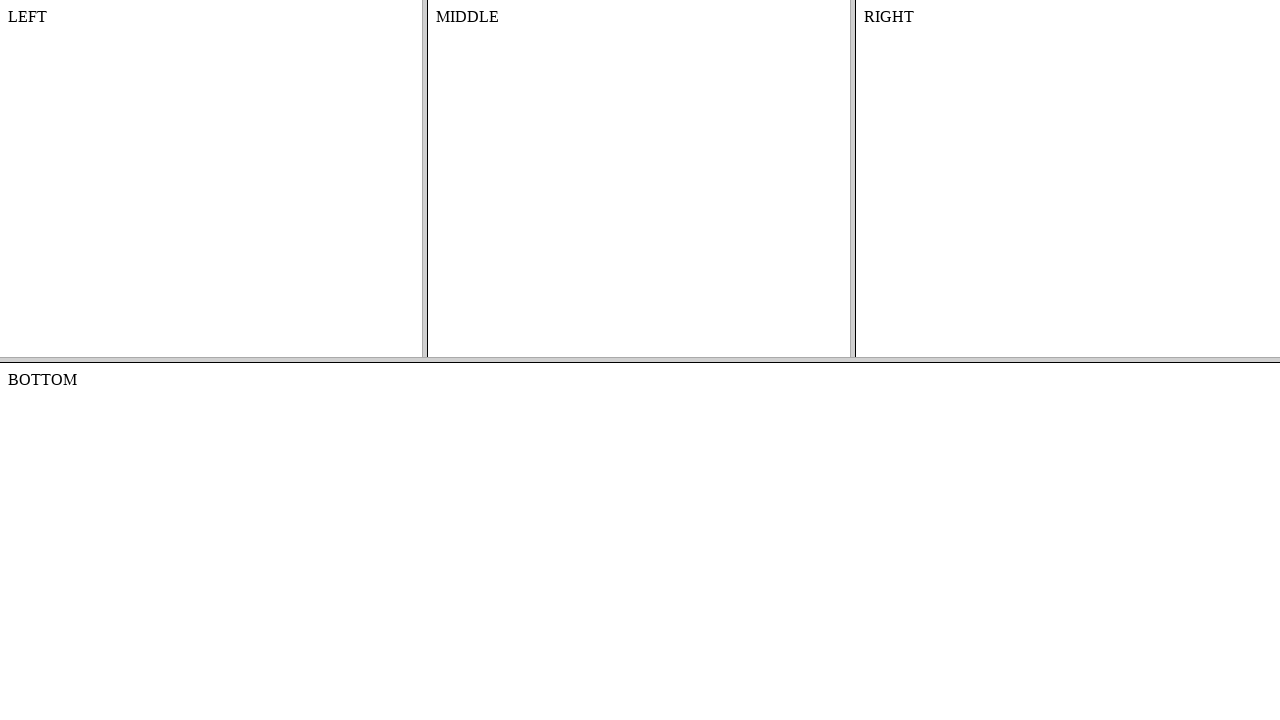

Located the top frame (frame-top)
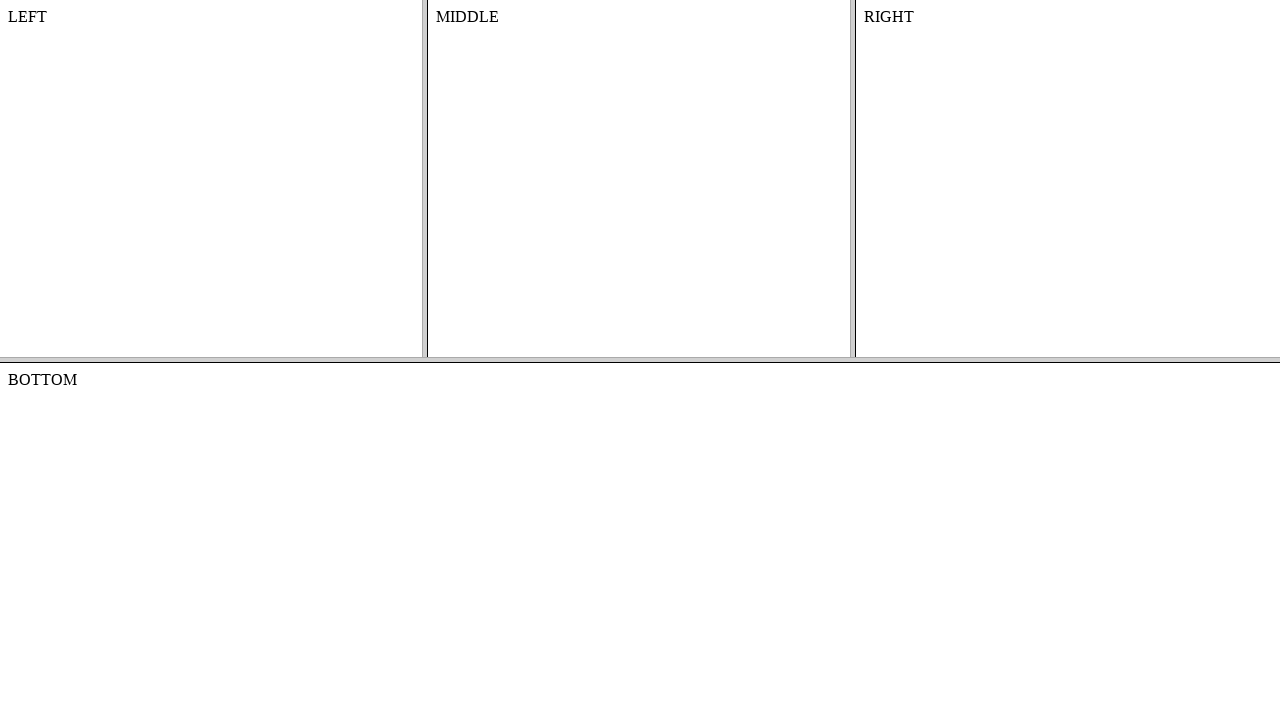

Located the middle frame (frame-middle) within the top frame
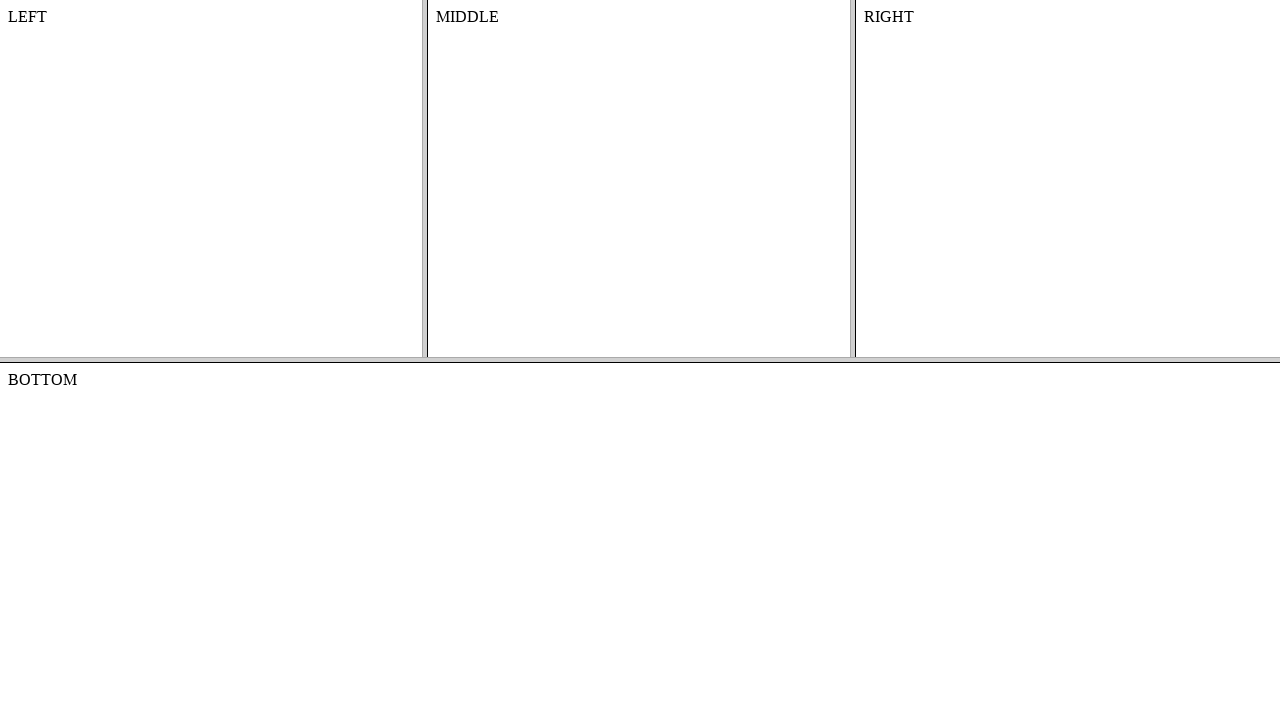

Verified that the content element is accessible in the nested frame
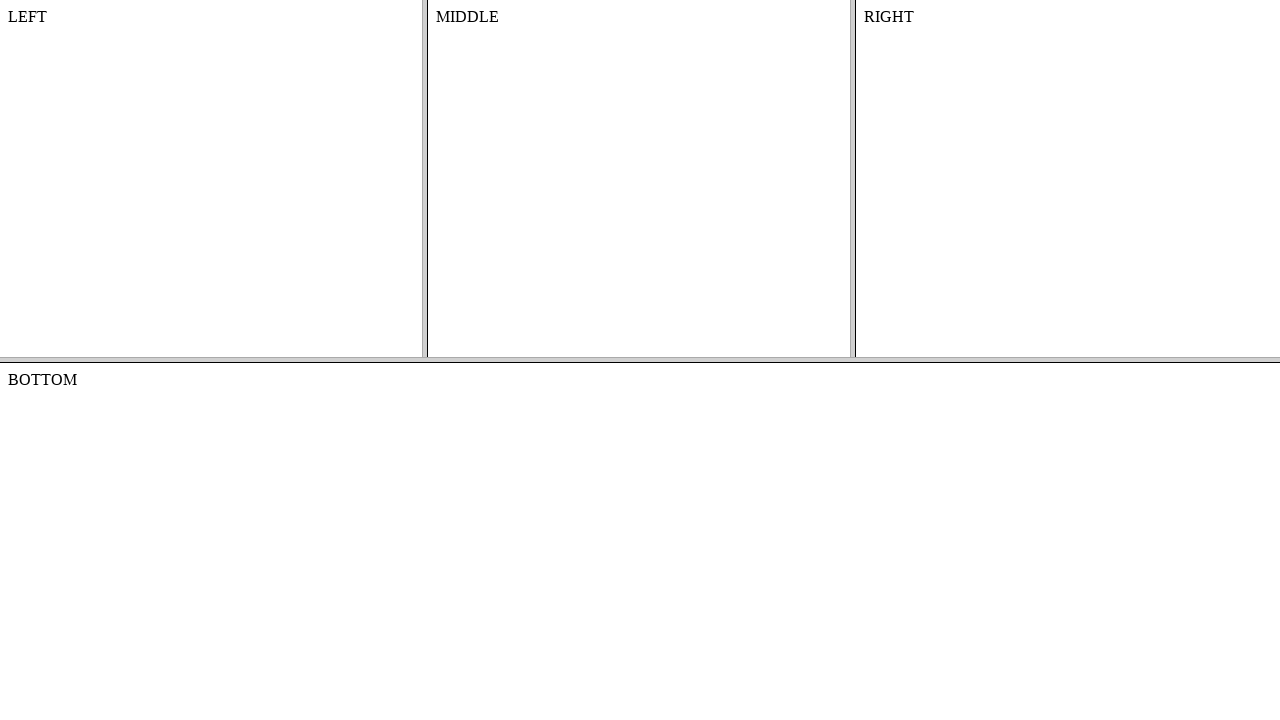

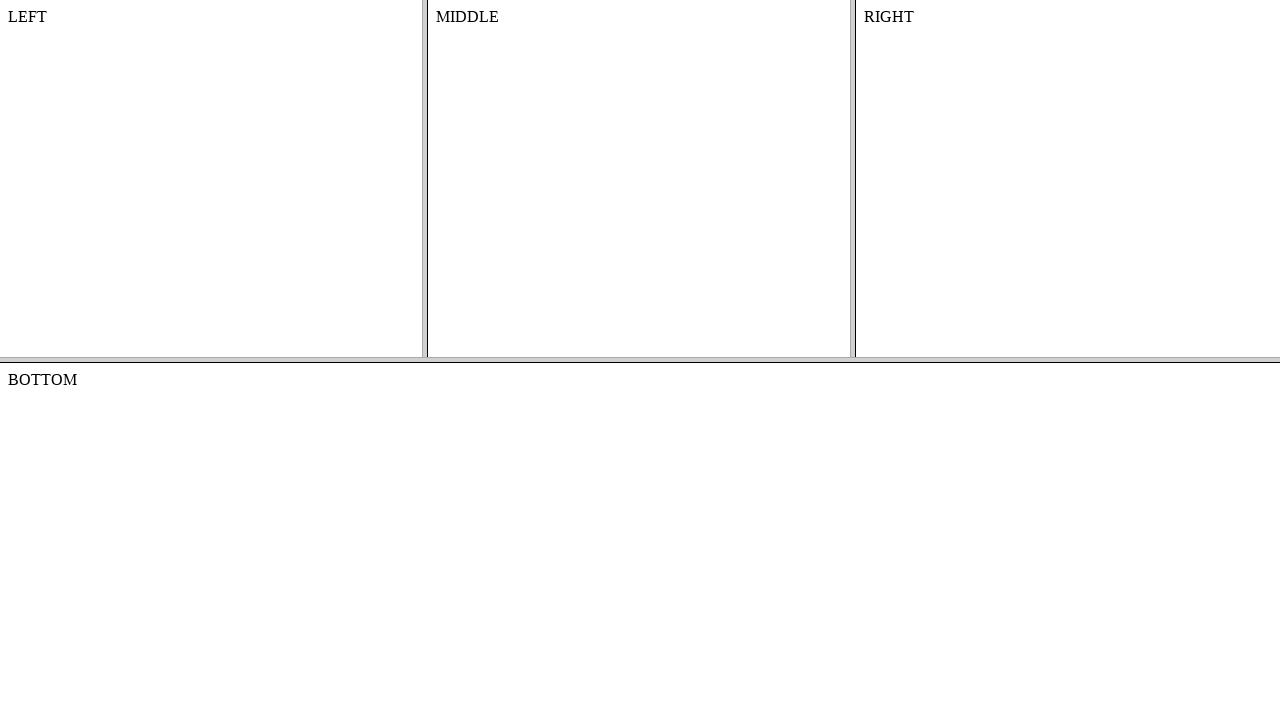